Tests that the currently applied filter link is highlighted with selected class

Starting URL: https://demo.playwright.dev/todomvc

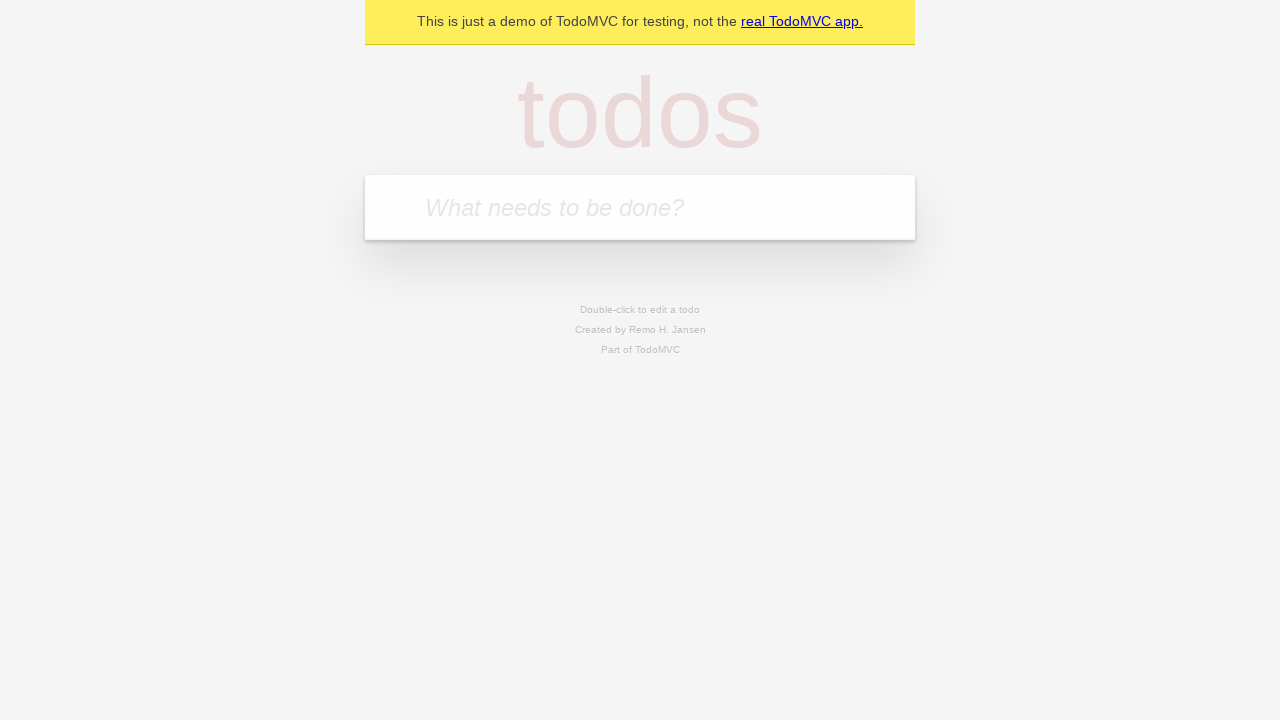

Filled todo input with 'buy some cheese' on internal:attr=[placeholder="What needs to be done?"i]
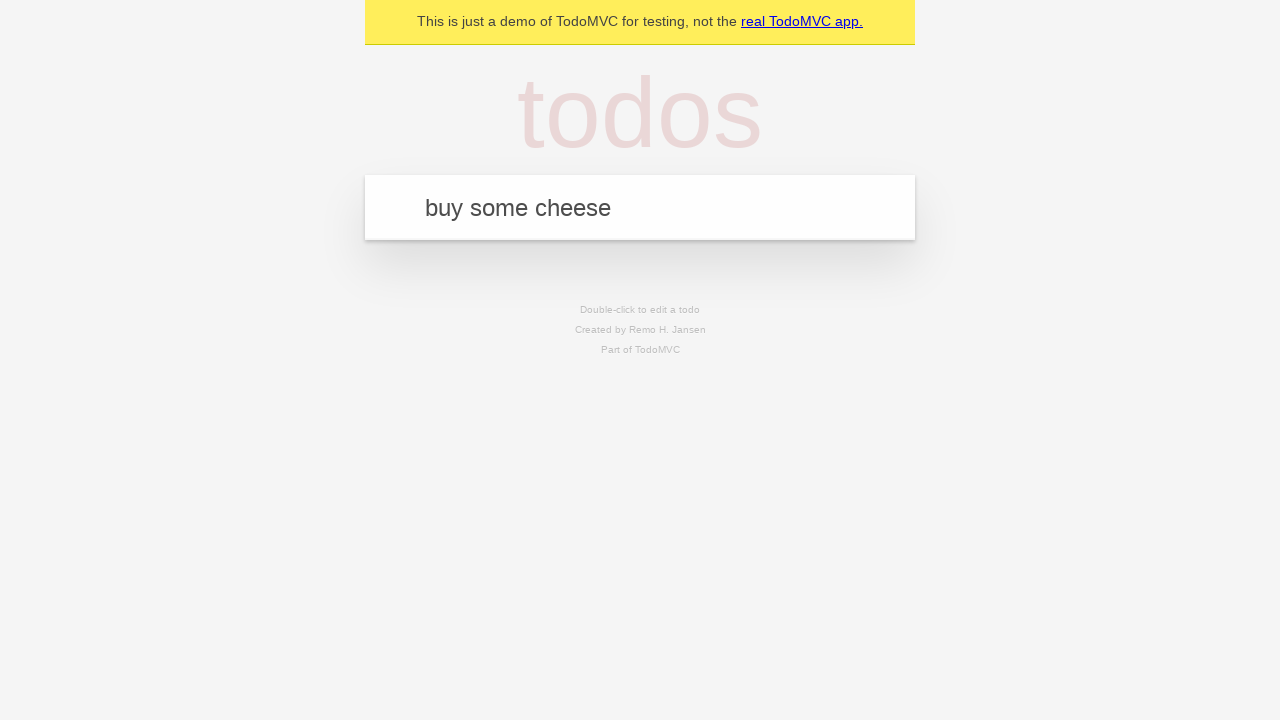

Pressed Enter to add first todo item on internal:attr=[placeholder="What needs to be done?"i]
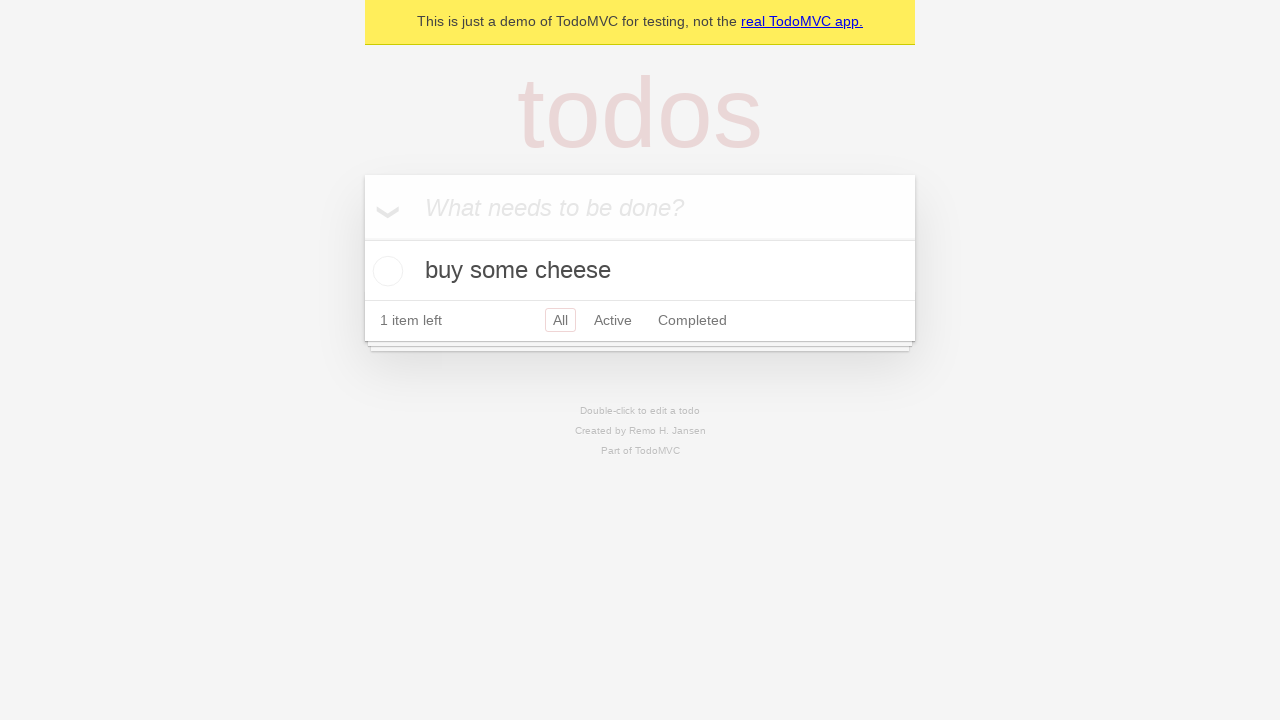

Filled todo input with 'feed the cat' on internal:attr=[placeholder="What needs to be done?"i]
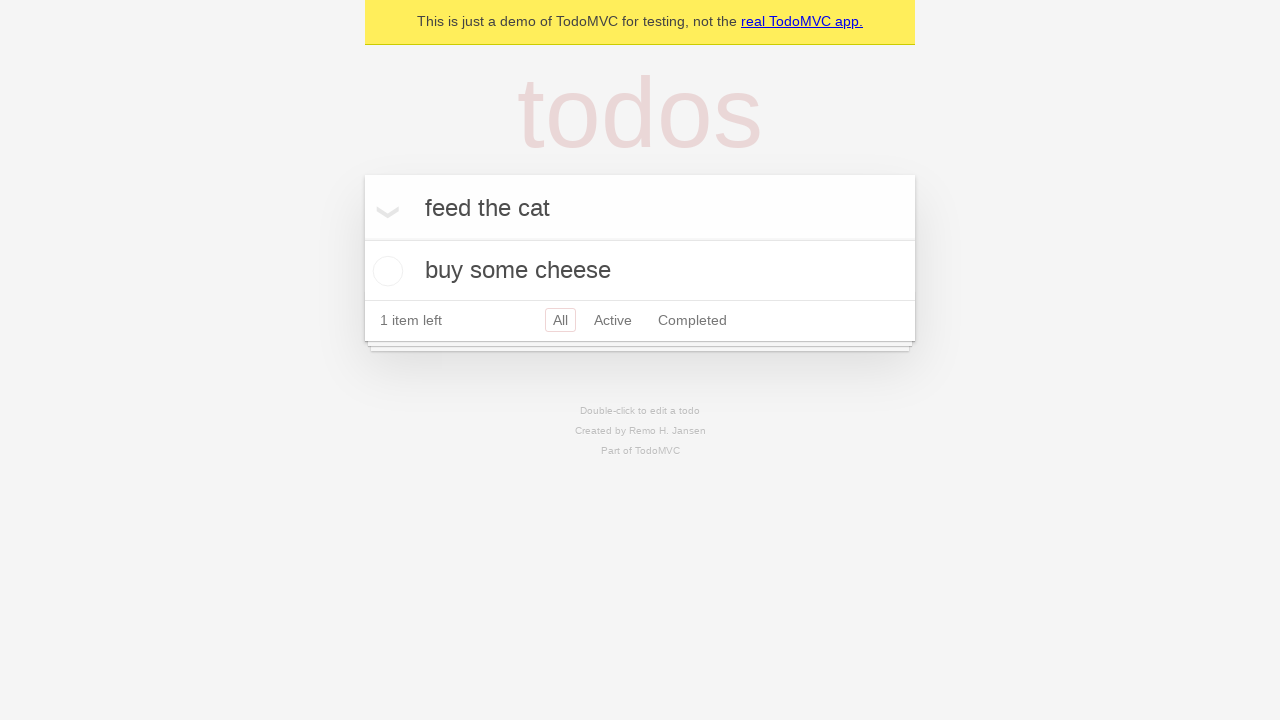

Pressed Enter to add second todo item on internal:attr=[placeholder="What needs to be done?"i]
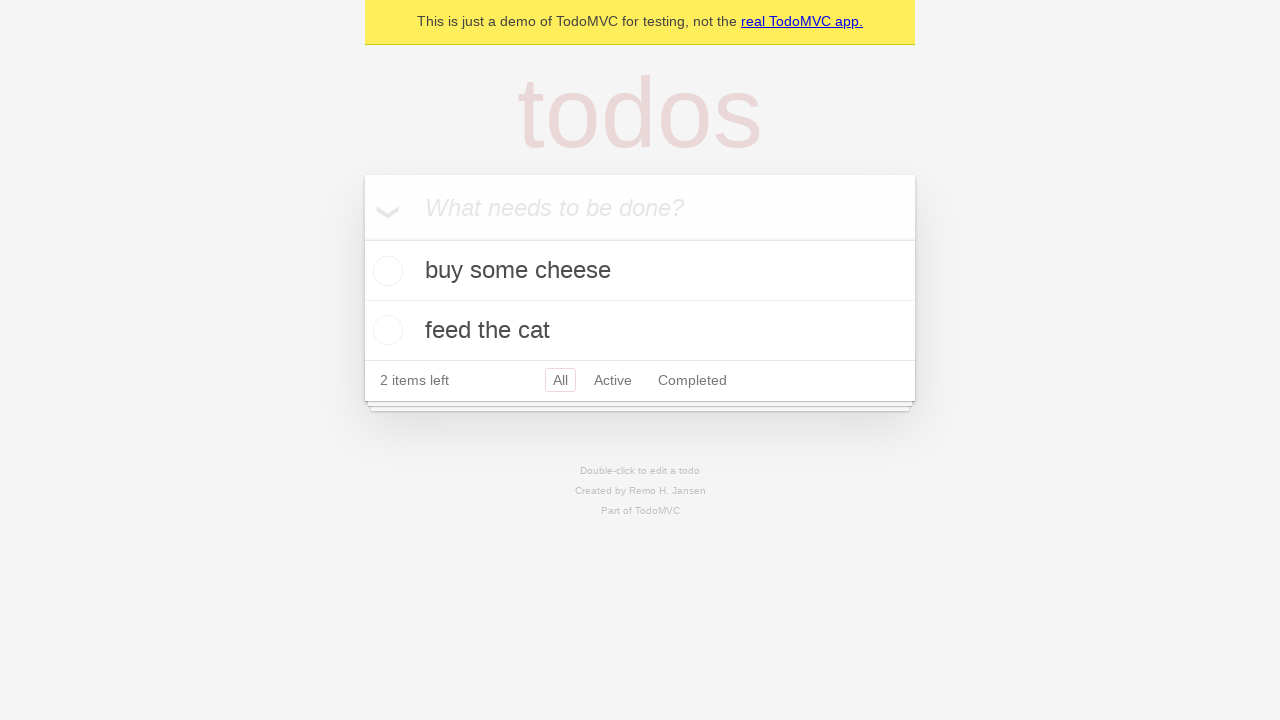

Filled todo input with 'book a doctors appointment' on internal:attr=[placeholder="What needs to be done?"i]
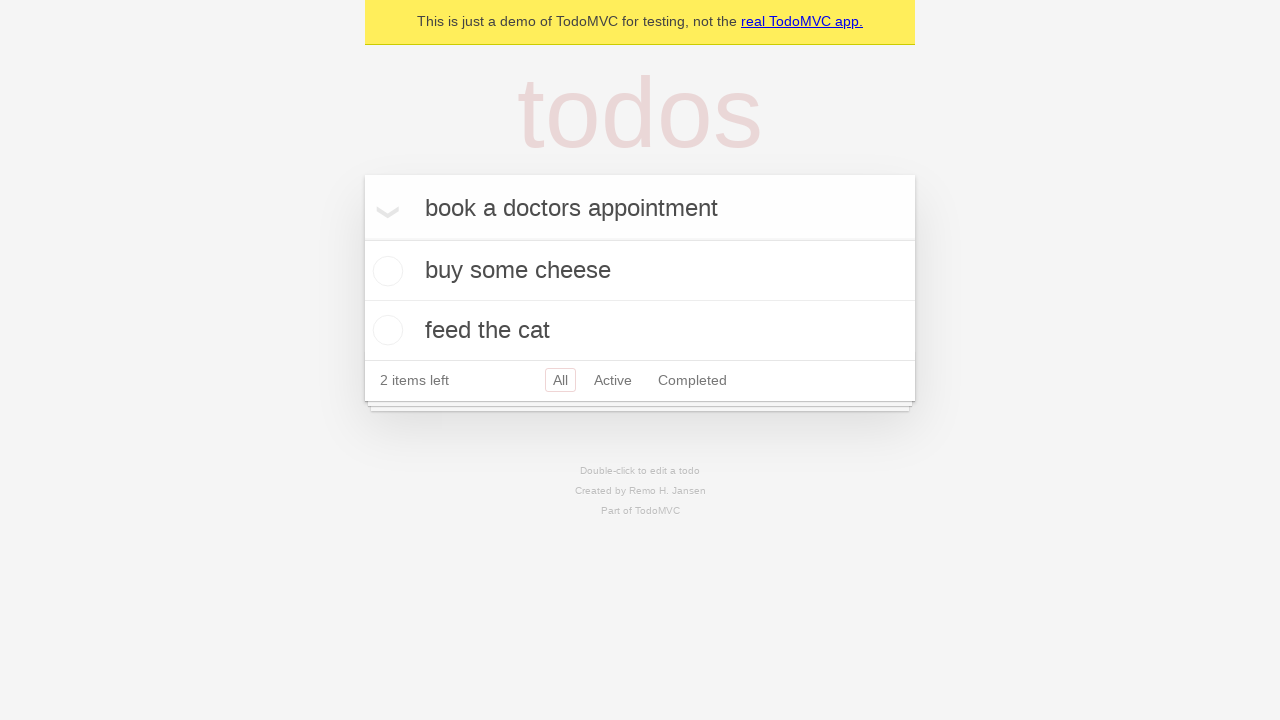

Pressed Enter to add third todo item on internal:attr=[placeholder="What needs to be done?"i]
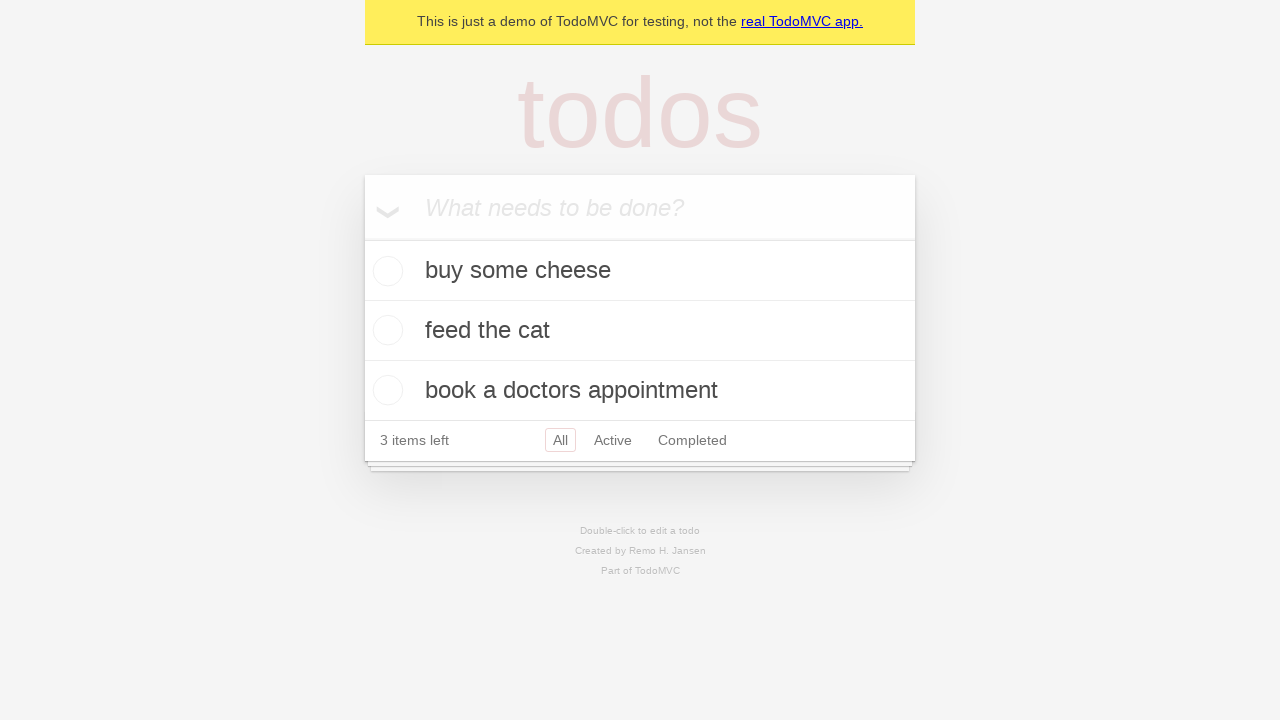

Clicked Active filter link at (613, 440) on internal:role=link[name="Active"i]
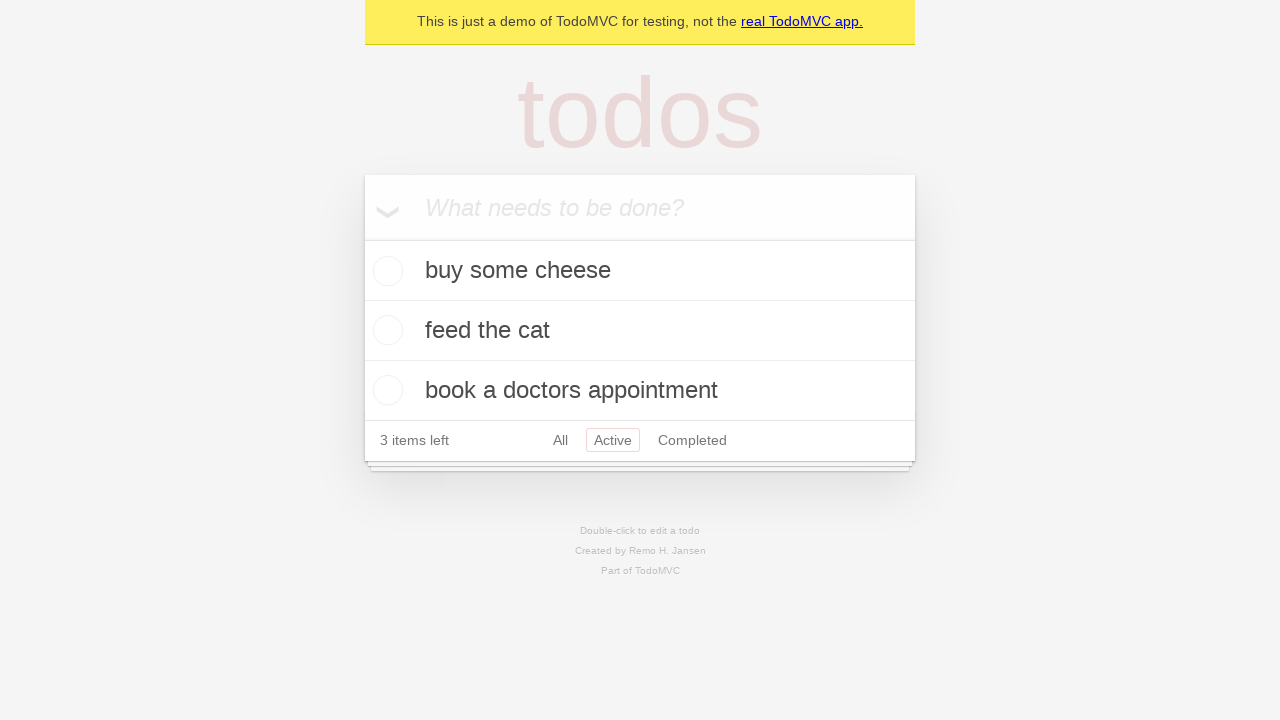

Clicked Completed filter link to verify currently applied filter is highlighted with selected class at (692, 440) on internal:role=link[name="Completed"i]
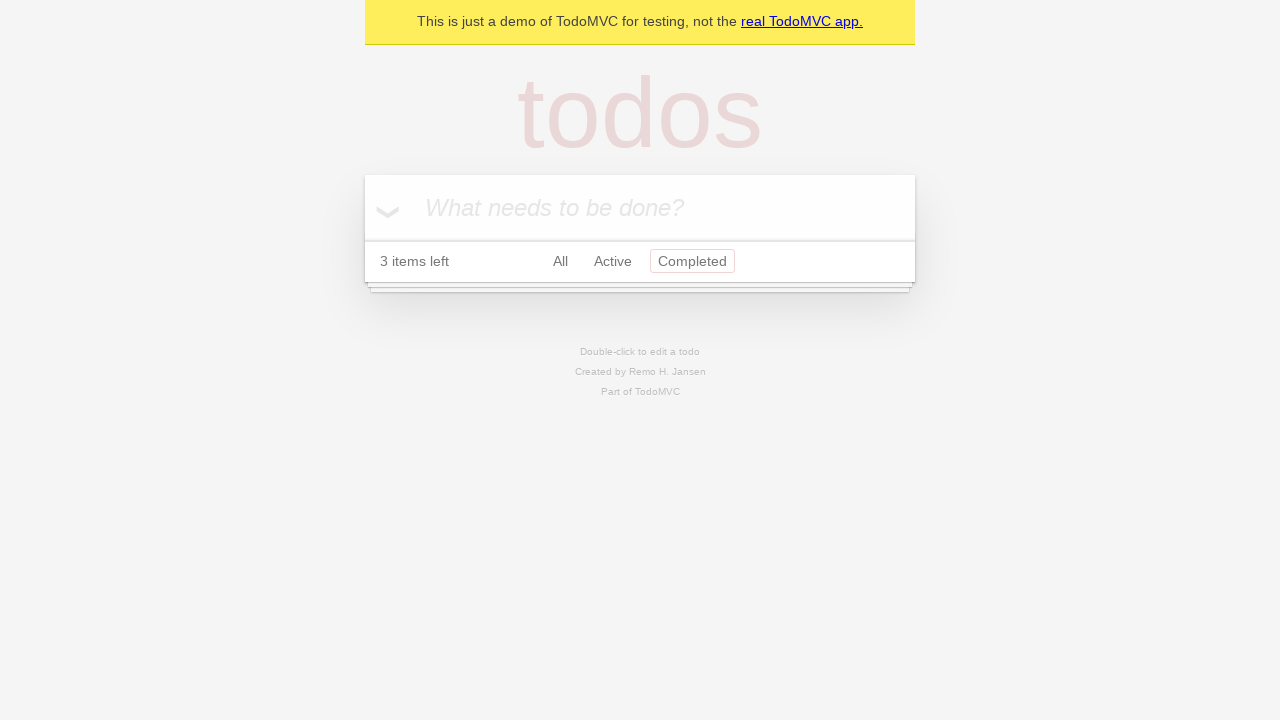

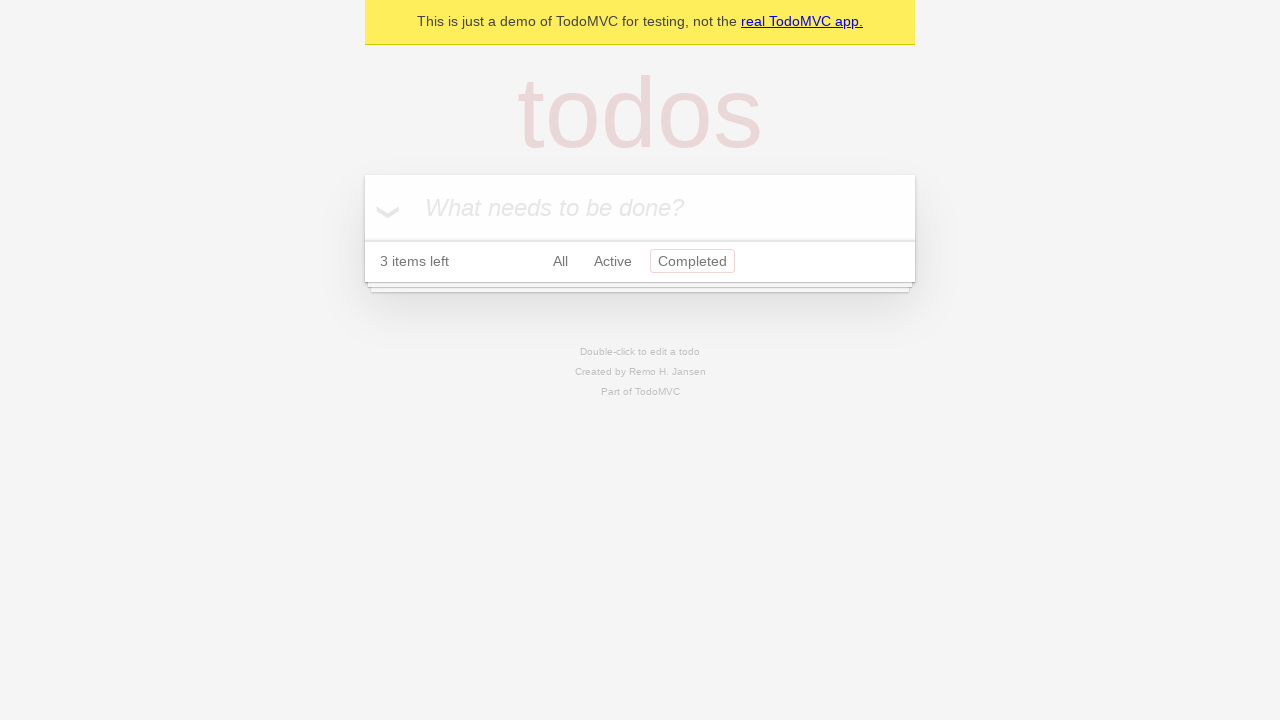